Tests React Semantic UI dropdown by selecting different name options

Starting URL: https://react.semantic-ui.com/maximize/dropdown-example-selection/

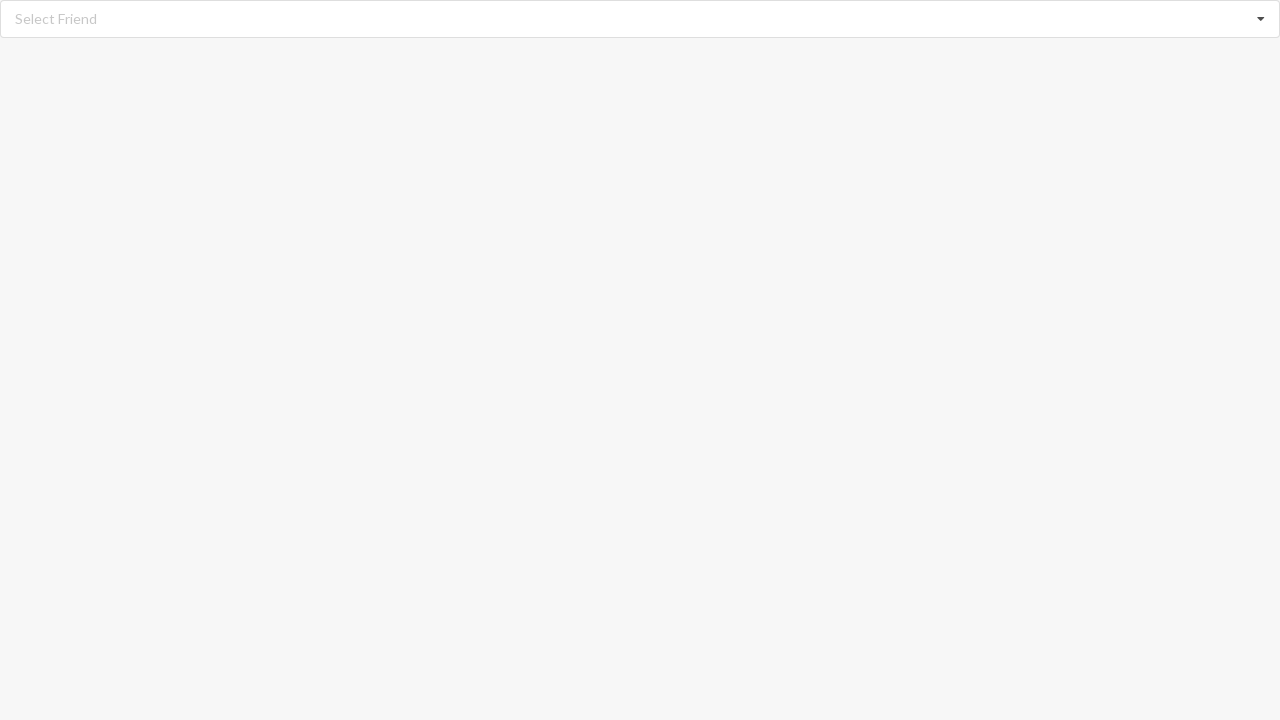

Clicked dropdown to open options at (640, 19) on div[role='listbox']
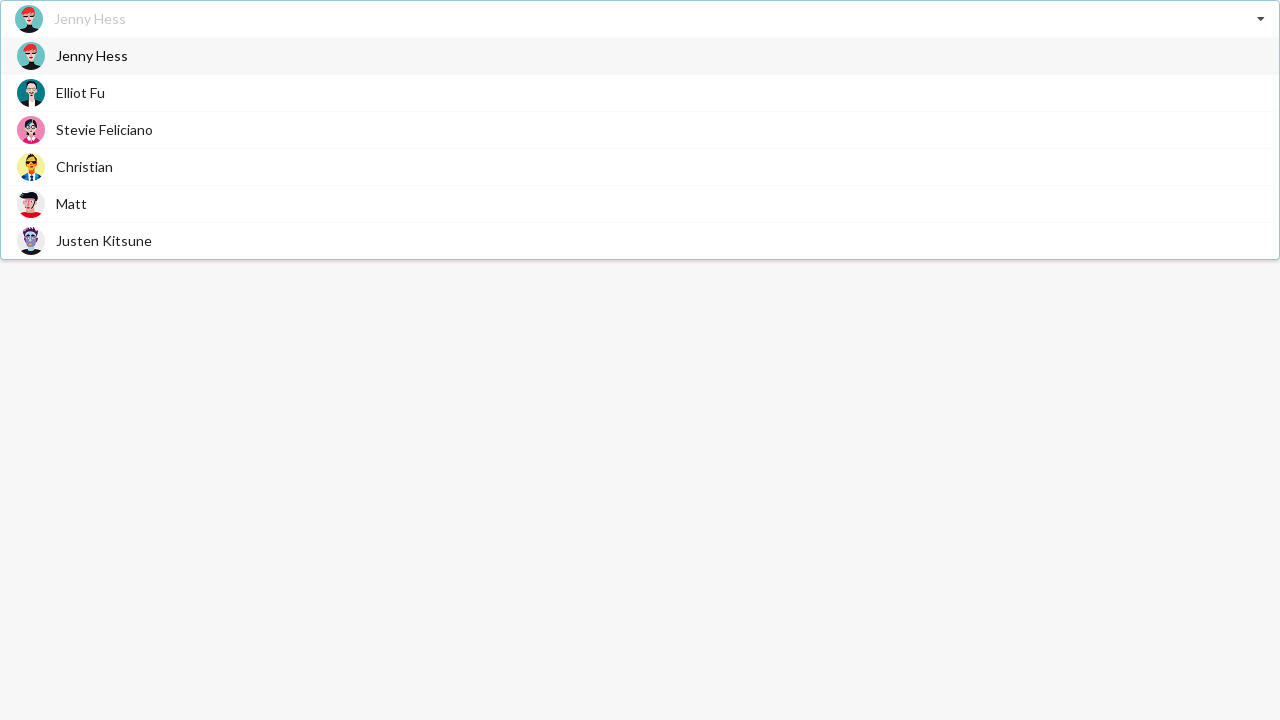

Selected 'Christian' from dropdown at (84, 166) on xpath=//span[@class='text'][text()='Christian']
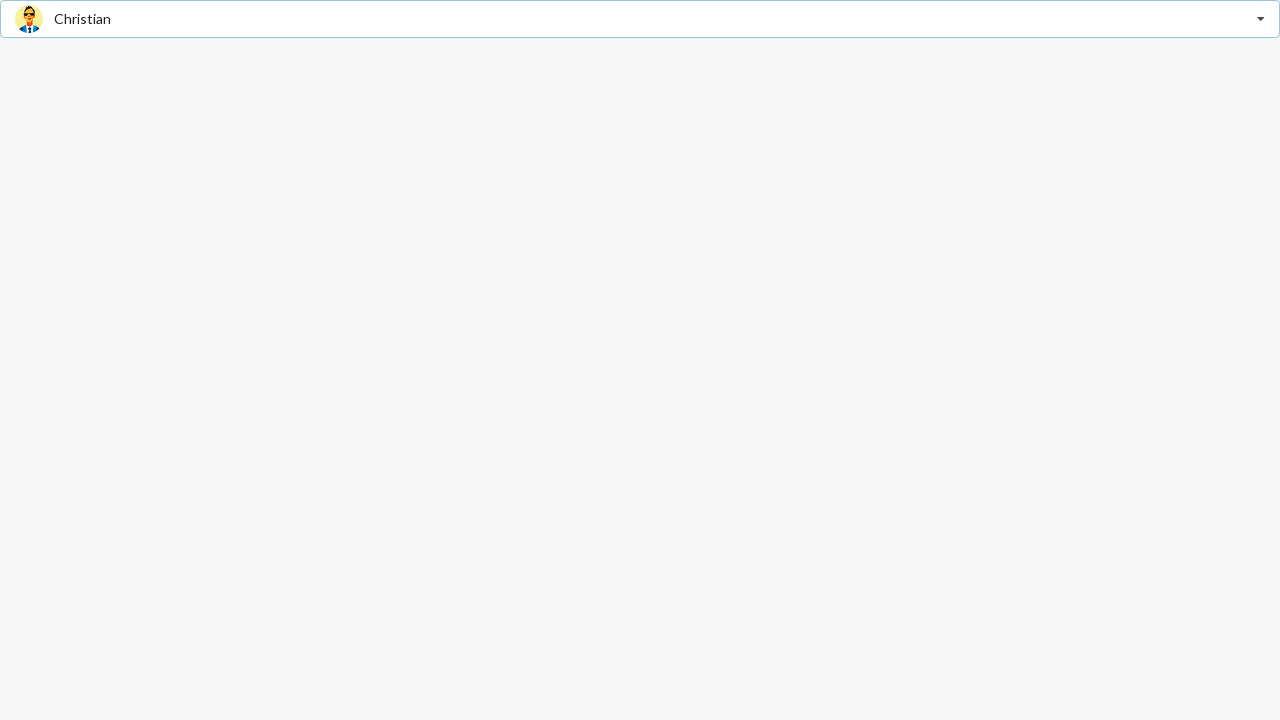

Clicked dropdown to open options at (640, 19) on div[role='listbox']
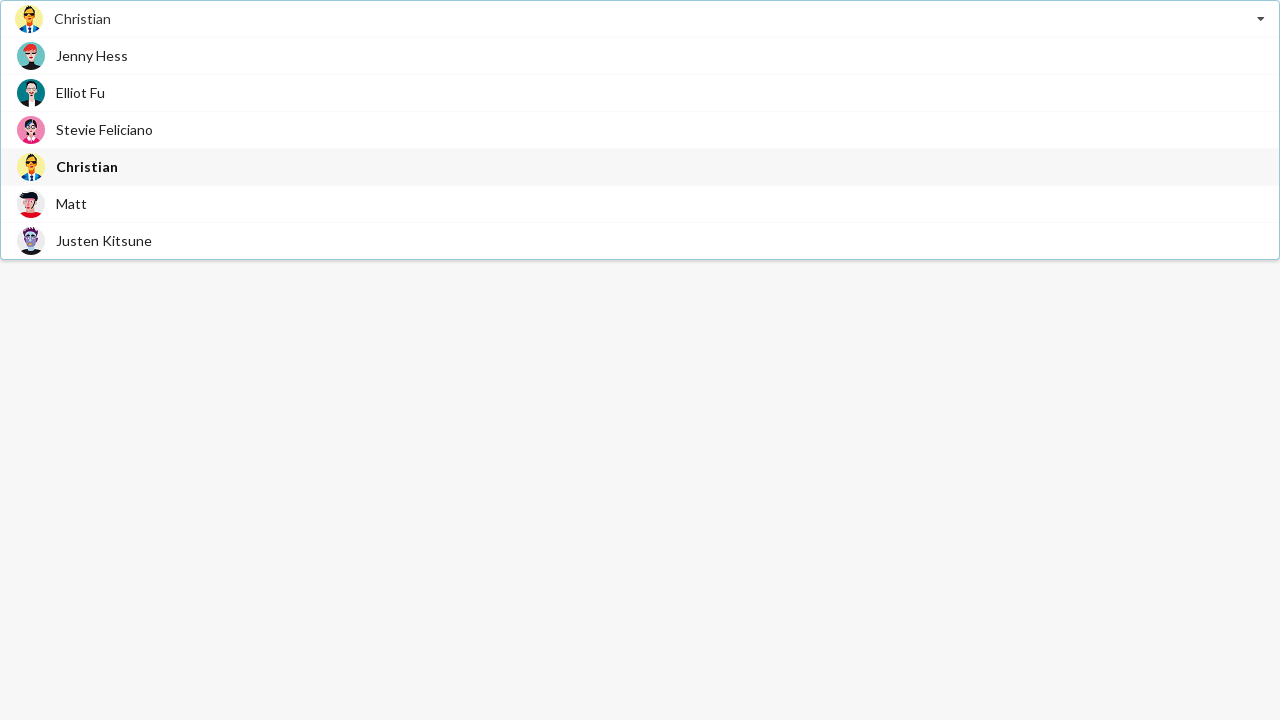

Selected 'Elliot Fu' from dropdown at (80, 92) on xpath=//span[@class='text'][text()='Elliot Fu']
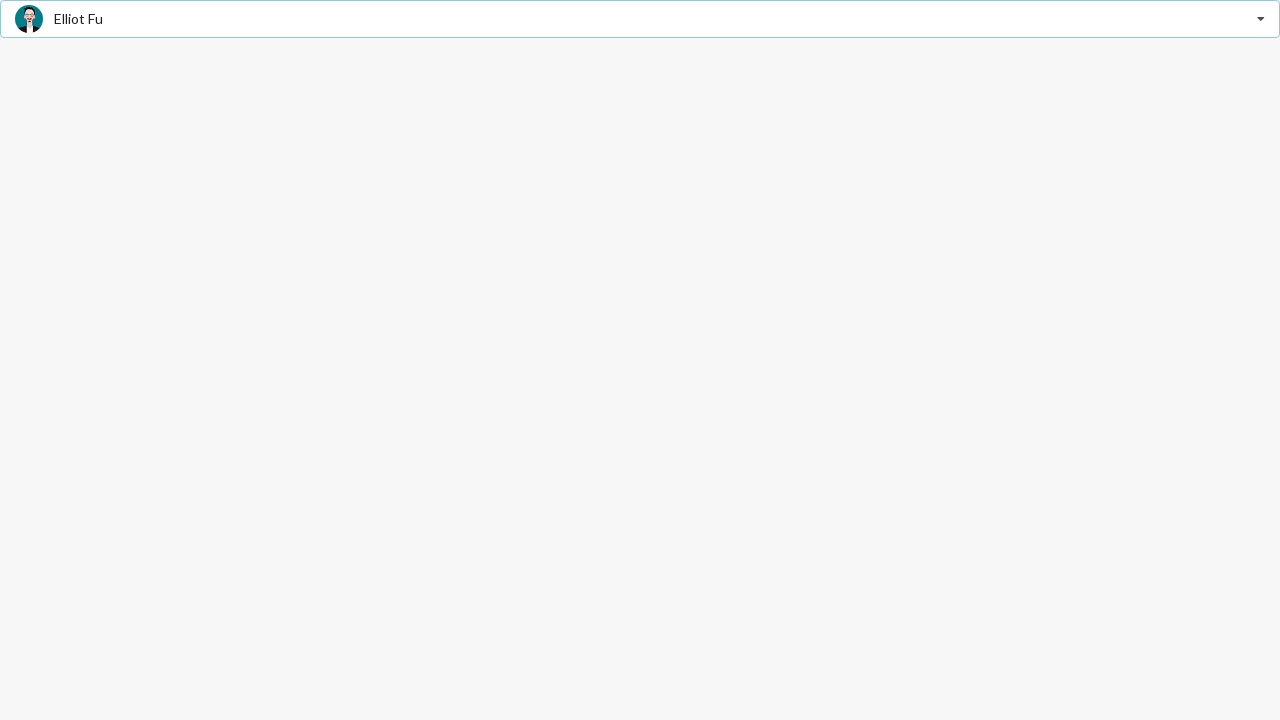

Clicked dropdown to open options at (640, 19) on div[role='listbox']
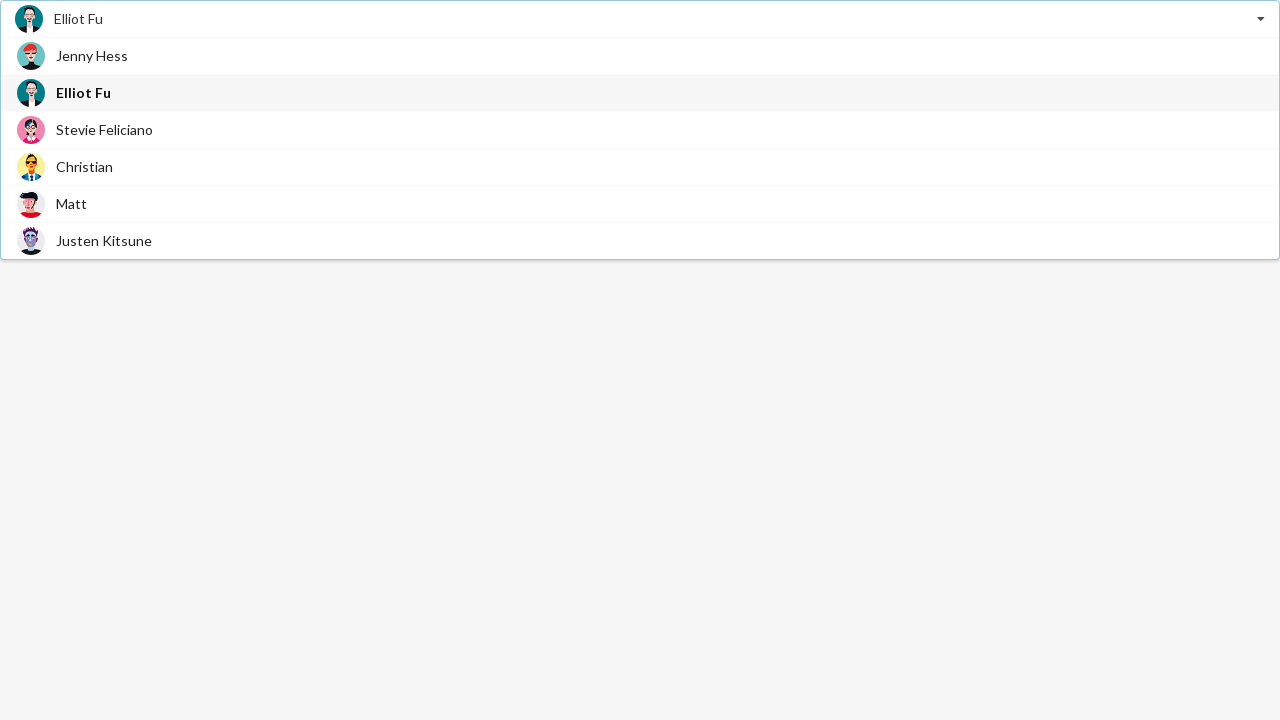

Selected 'Justen Kitsune' from dropdown at (104, 240) on xpath=//span[@class='text'][text()='Justen Kitsune']
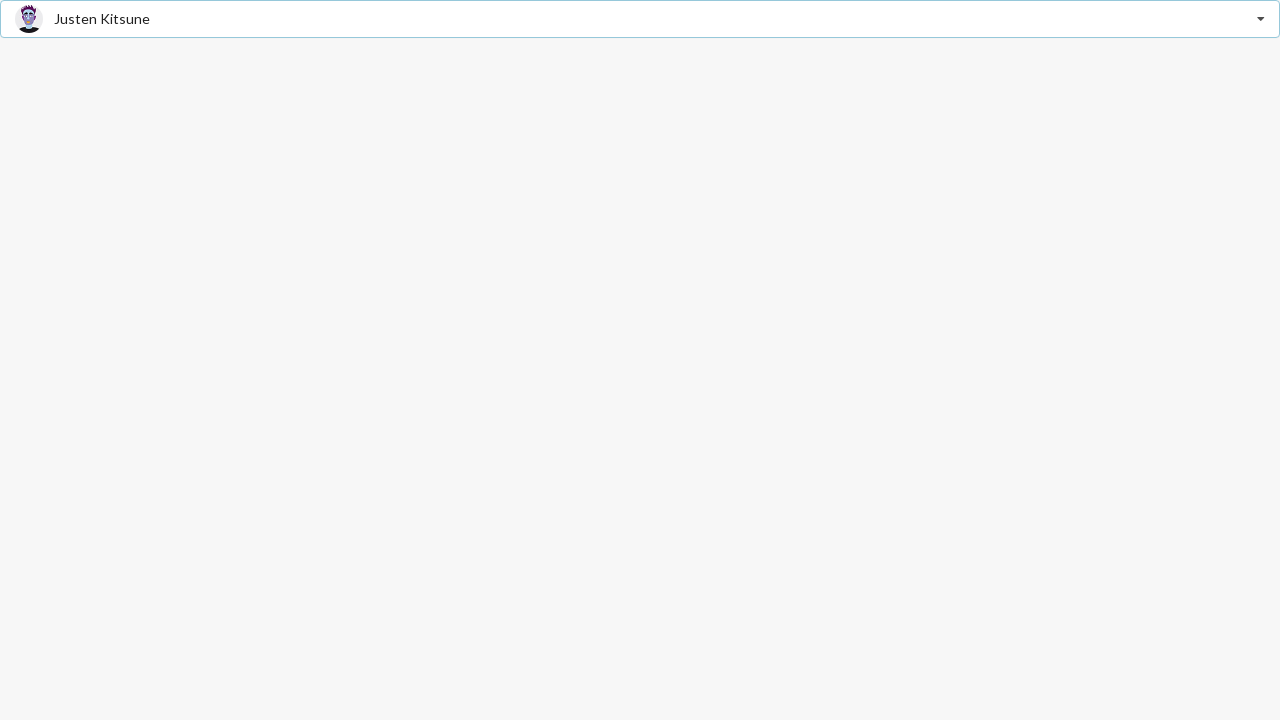

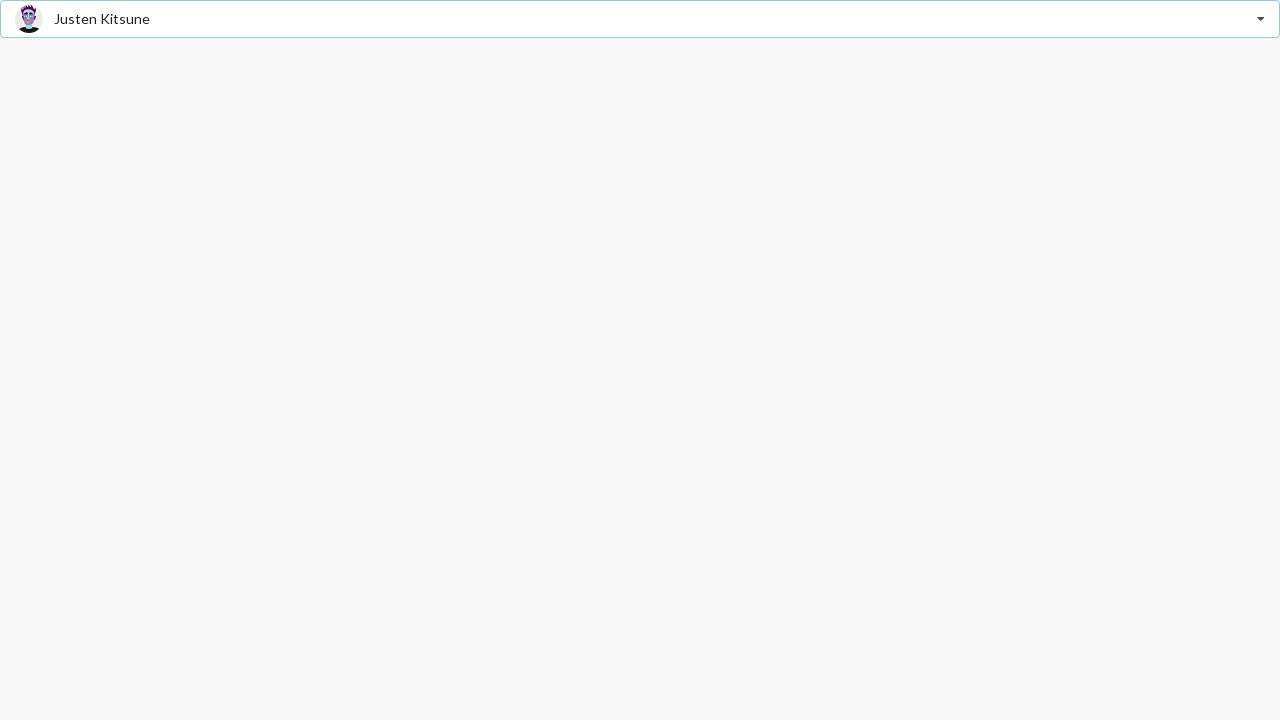